Tests alert handling by clicking a button that triggers an alert and accepting it

Starting URL: http://formy-project.herokuapp.com/switch-window

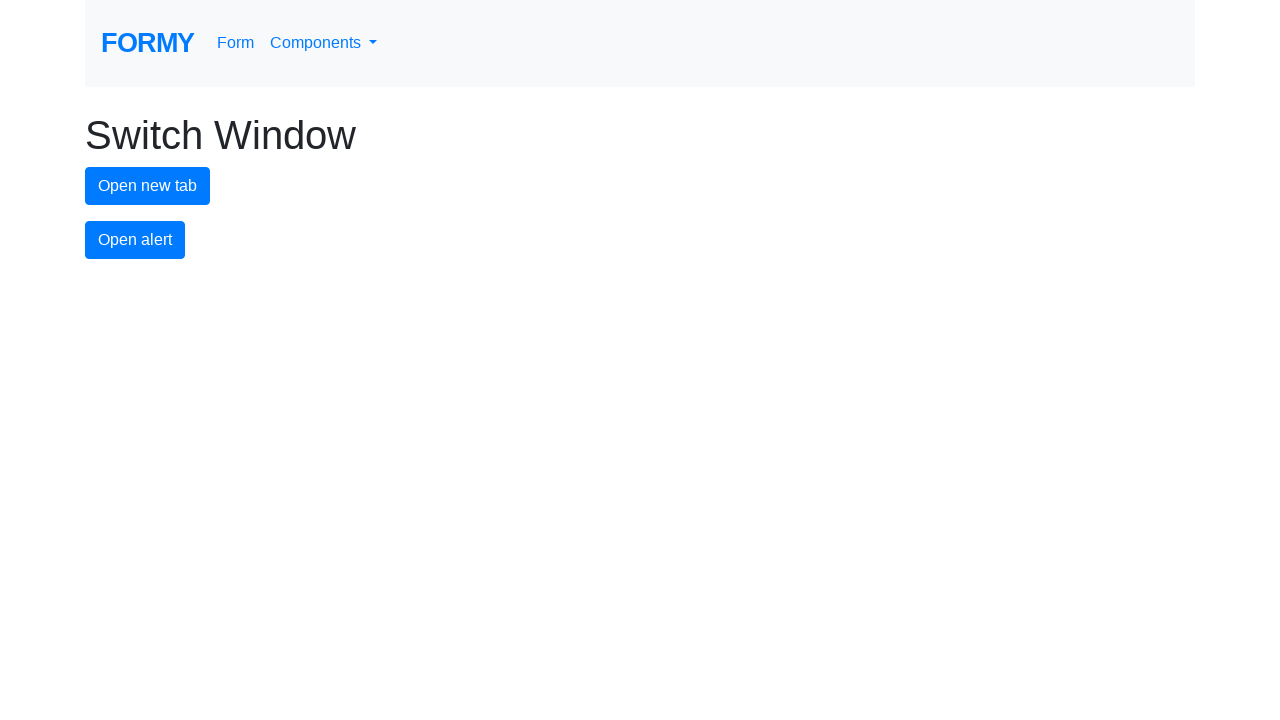

Set up dialog handler to accept alerts
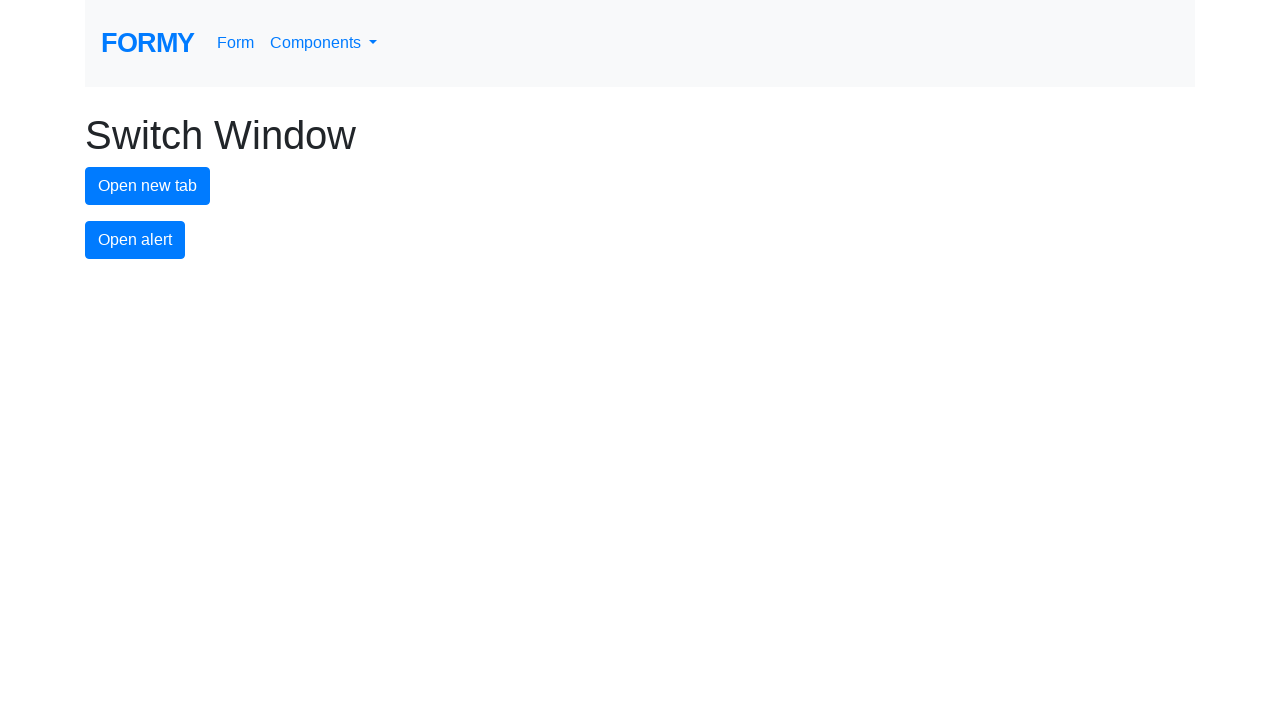

Clicked alert button to trigger alert at (135, 240) on #alert-button
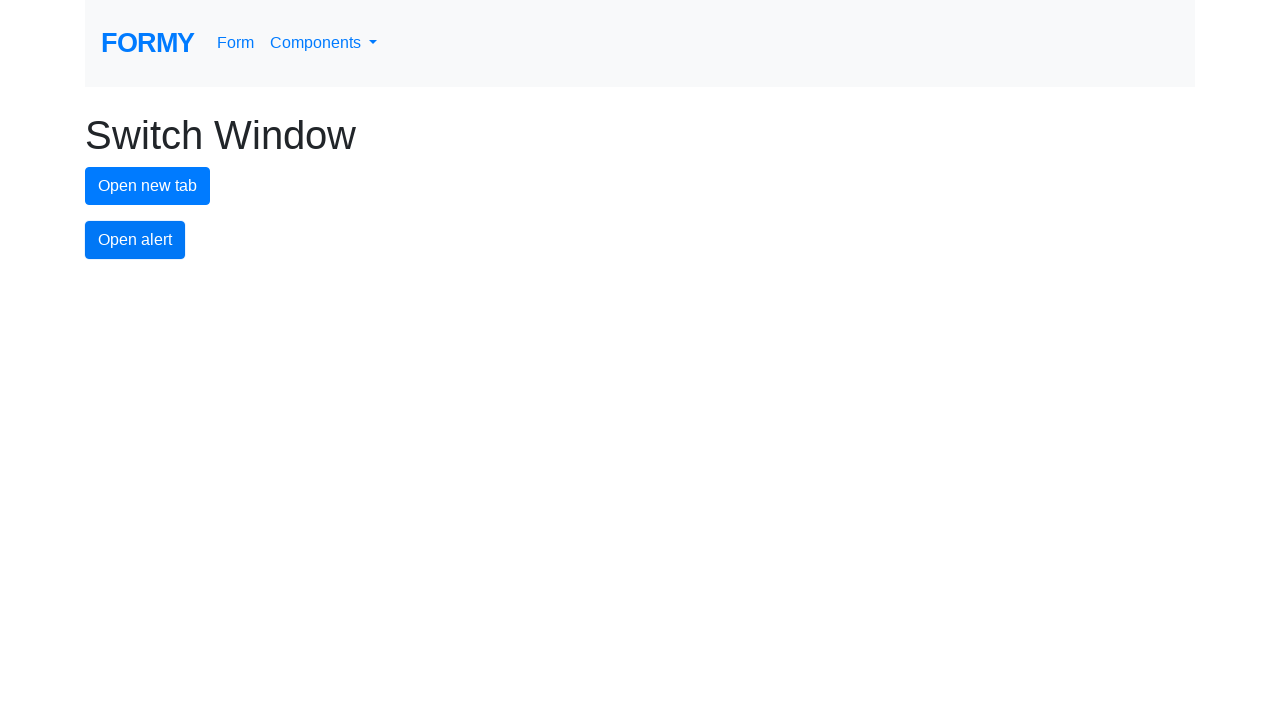

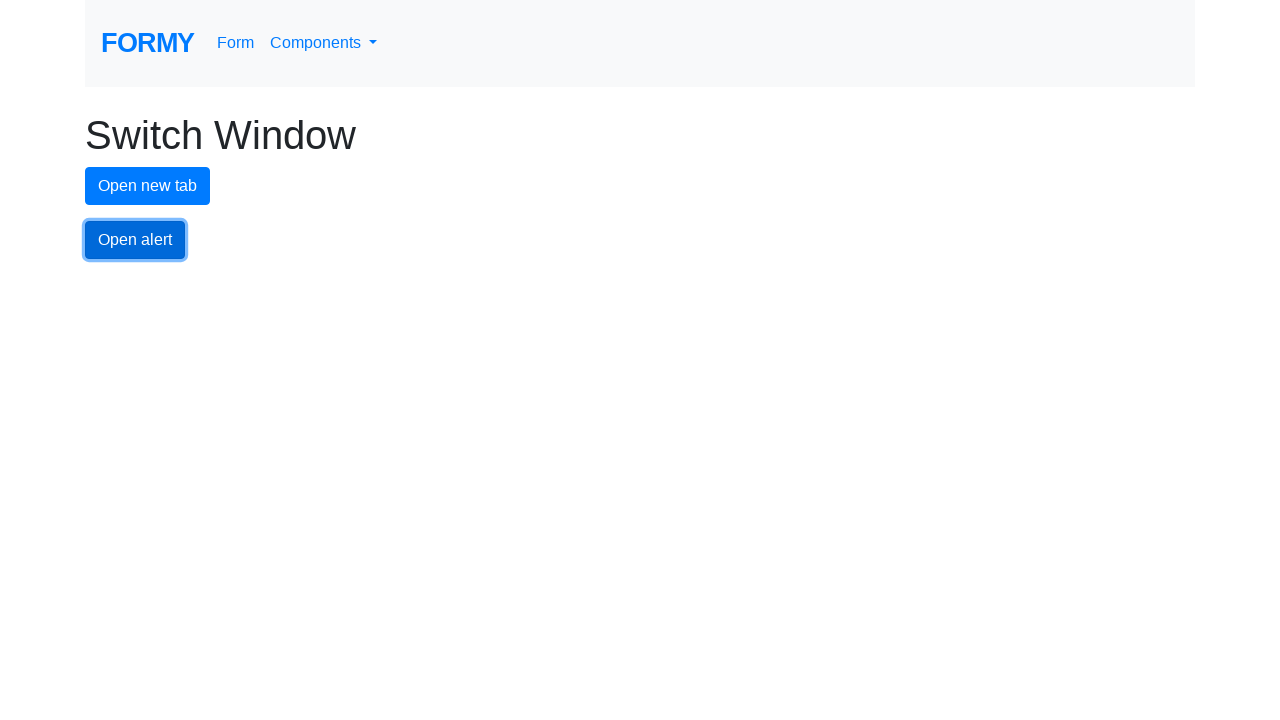